Tests dynamic dropdown menu navigation by clicking through nested menu items

Starting URL: https://the-internet.herokuapp.com/jqueryui/menu

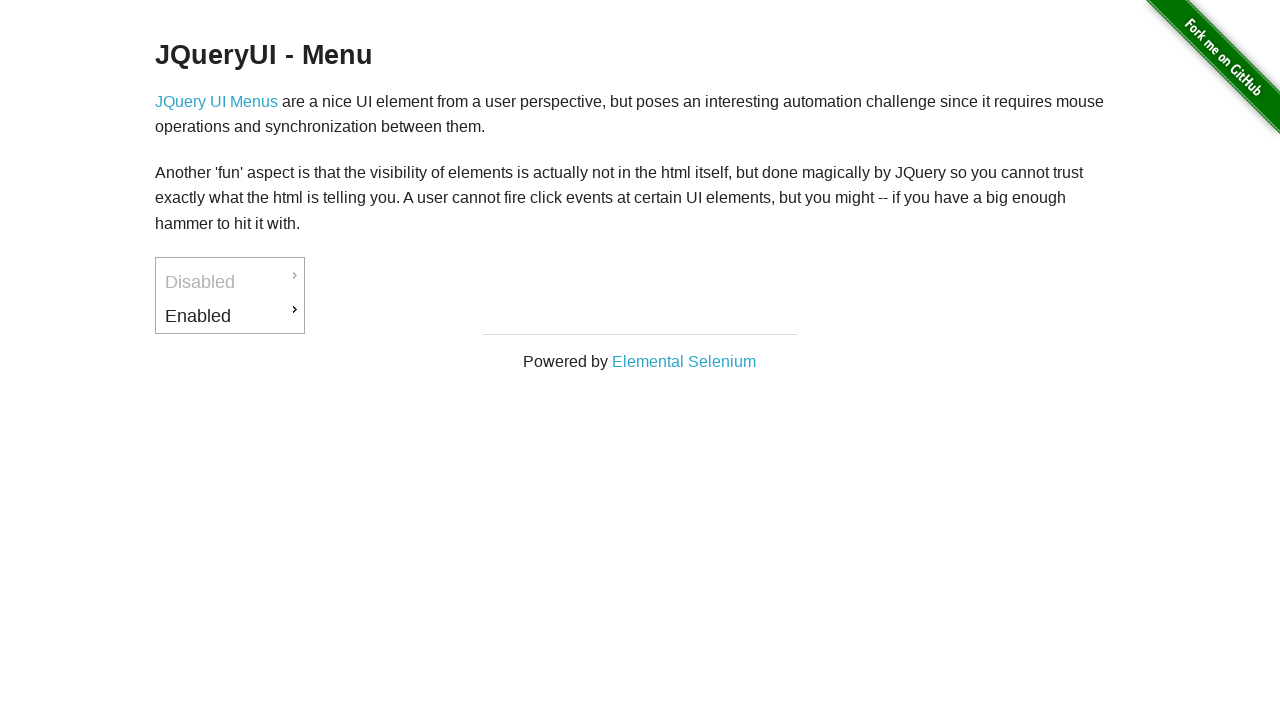

Clicked Enable menu item at (230, 316) on #ui-id-3
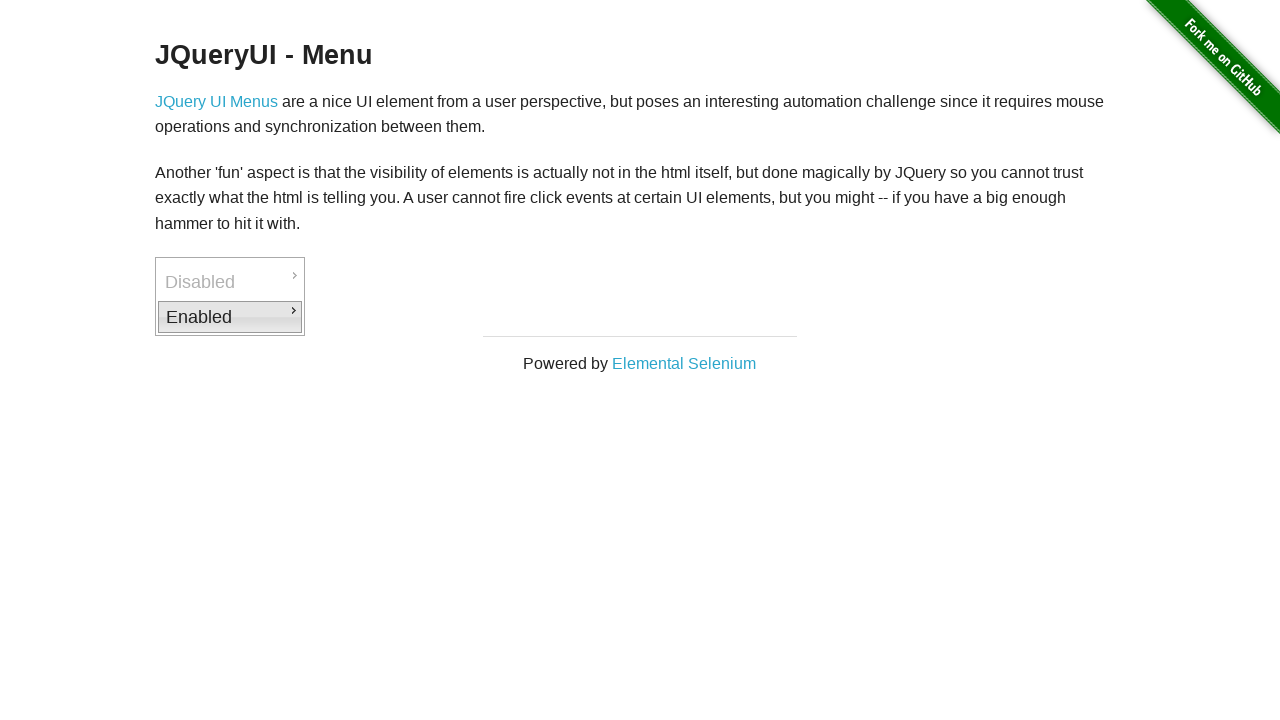

Clicked Downloads submenu at (376, 319) on #ui-id-4
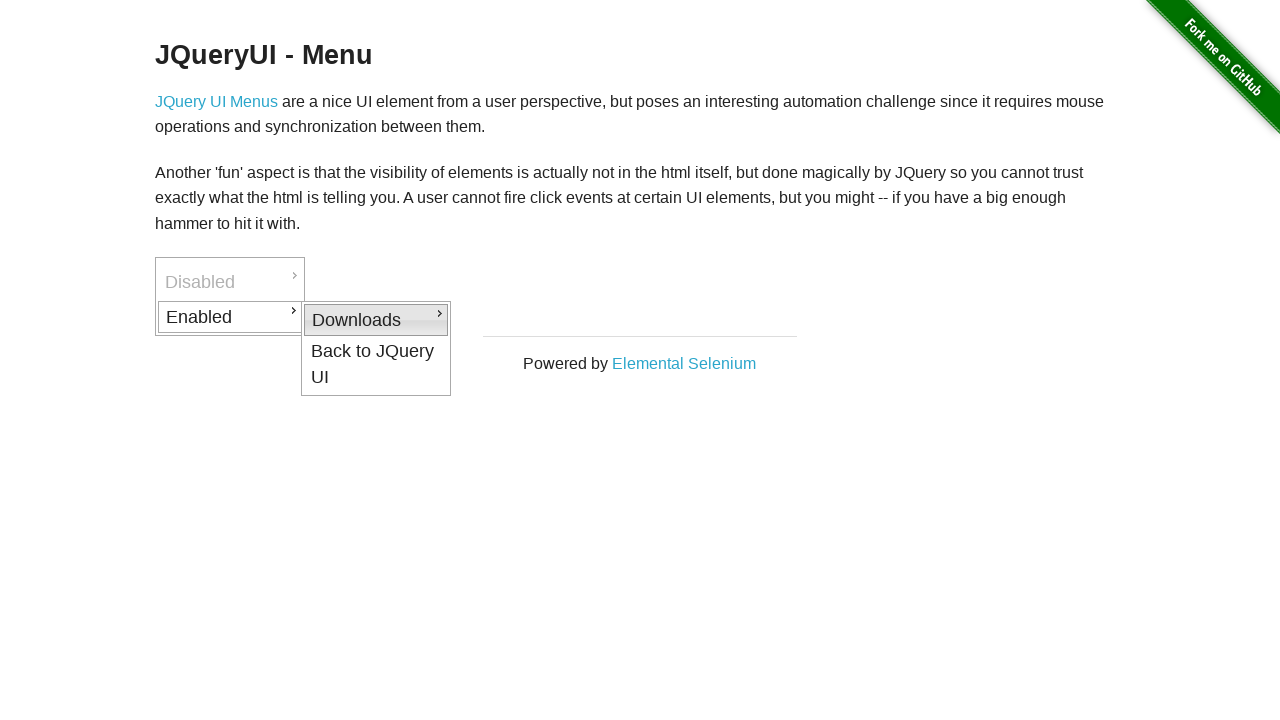

Verified PDF option is visible in dynamic dropdown menu
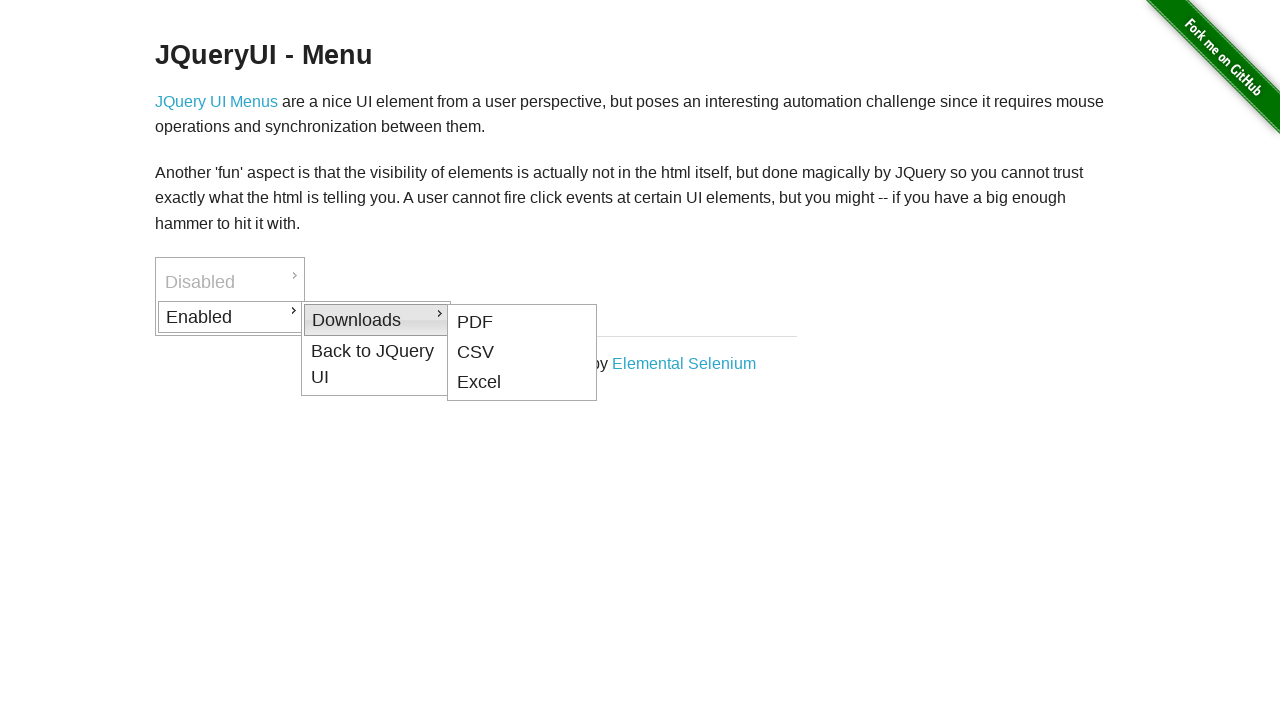

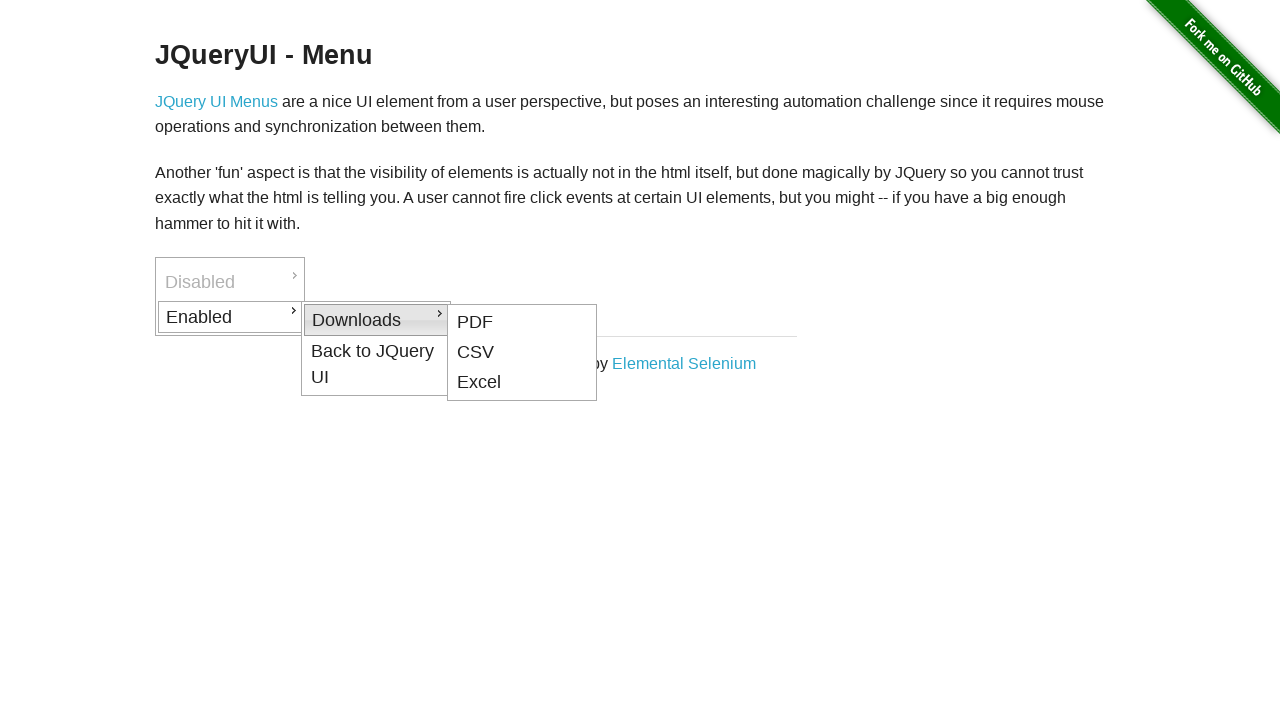